Tests passenger dropdown functionality by clicking to increment adult count to 5 and child count to 2 on a travel booking practice page

Starting URL: https://rahulshettyacademy.com/dropdownsPractise/

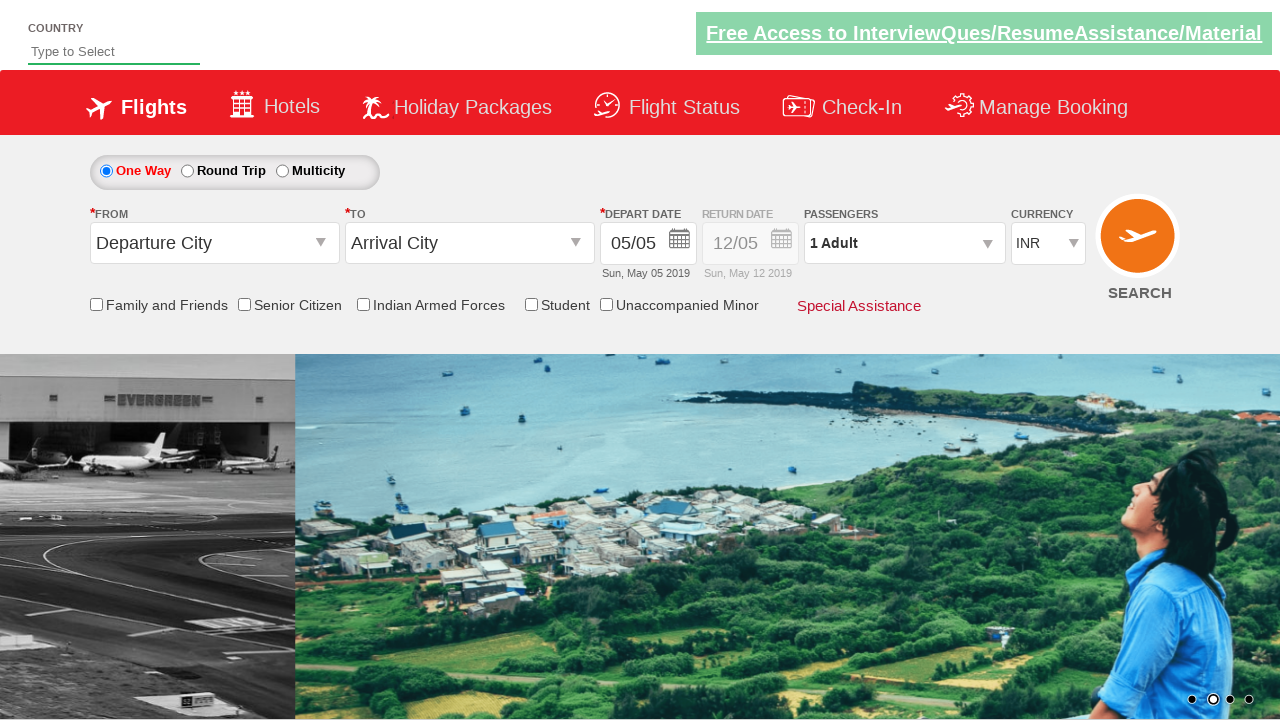

Clicked passenger info dropdown to open it at (904, 243) on #divpaxinfo
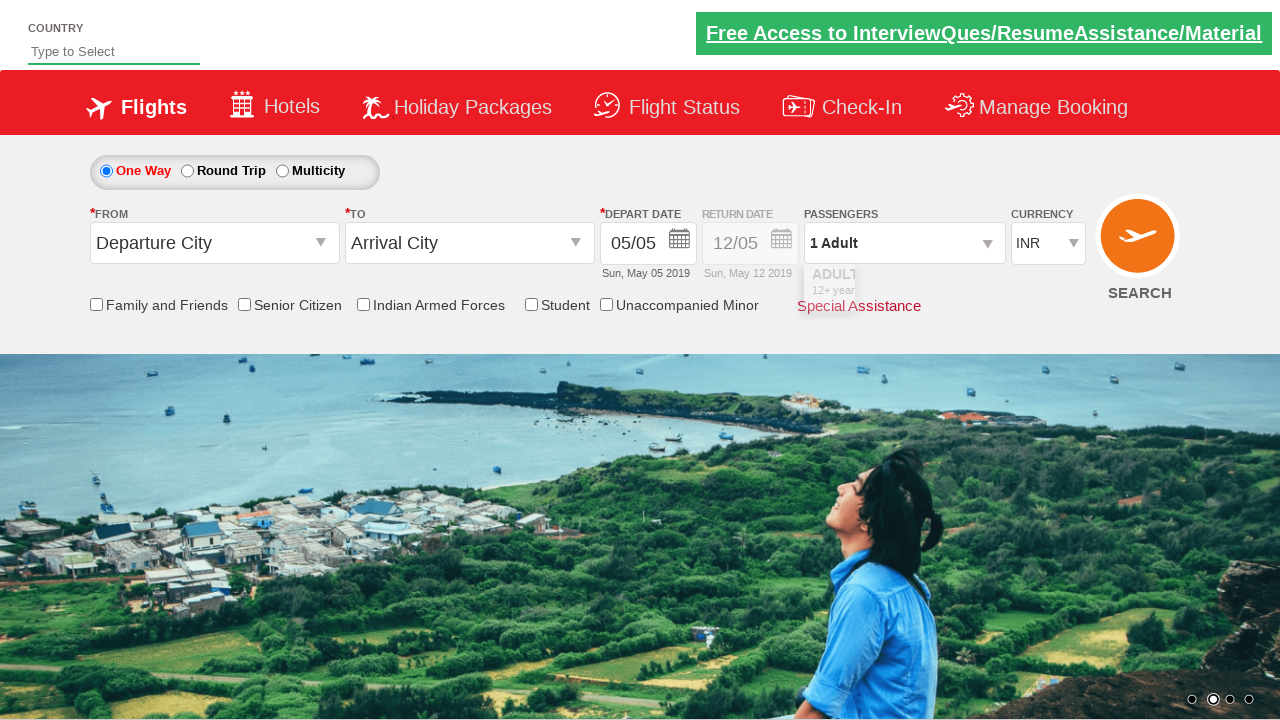

Adult increment button became visible
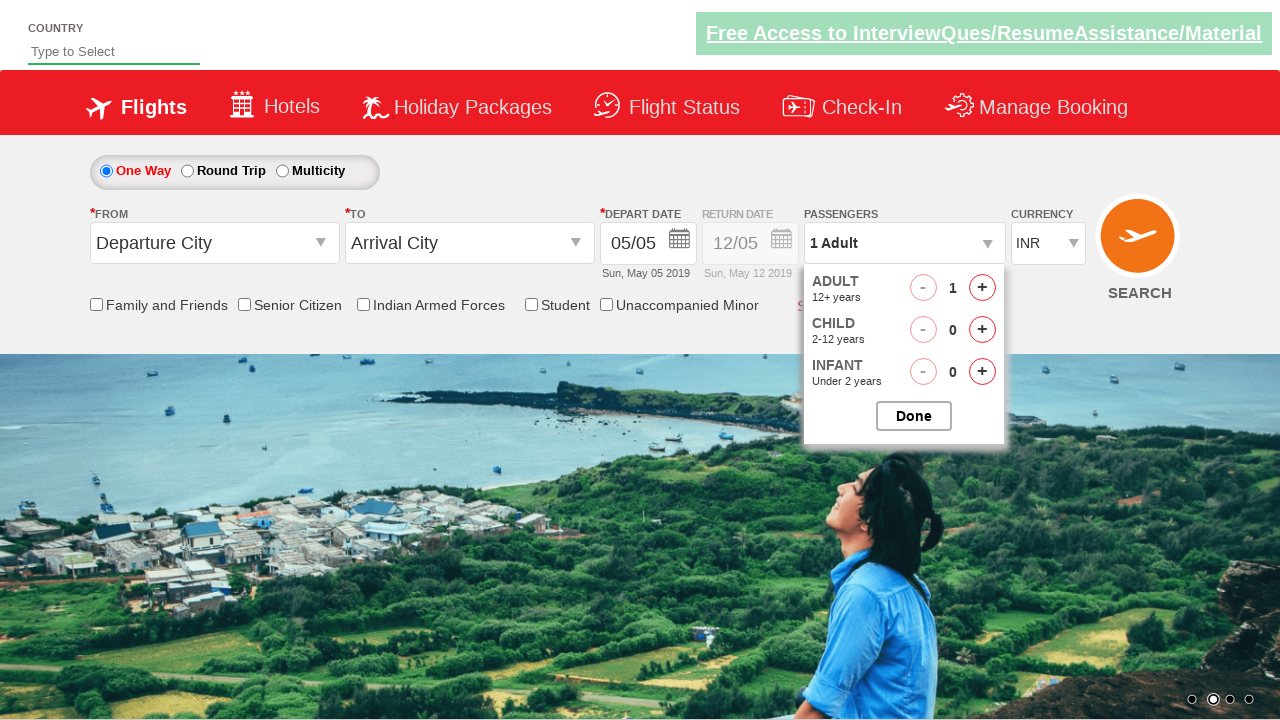

Clicked adult increment button (click 1 of 4) at (982, 288) on #hrefIncAdt
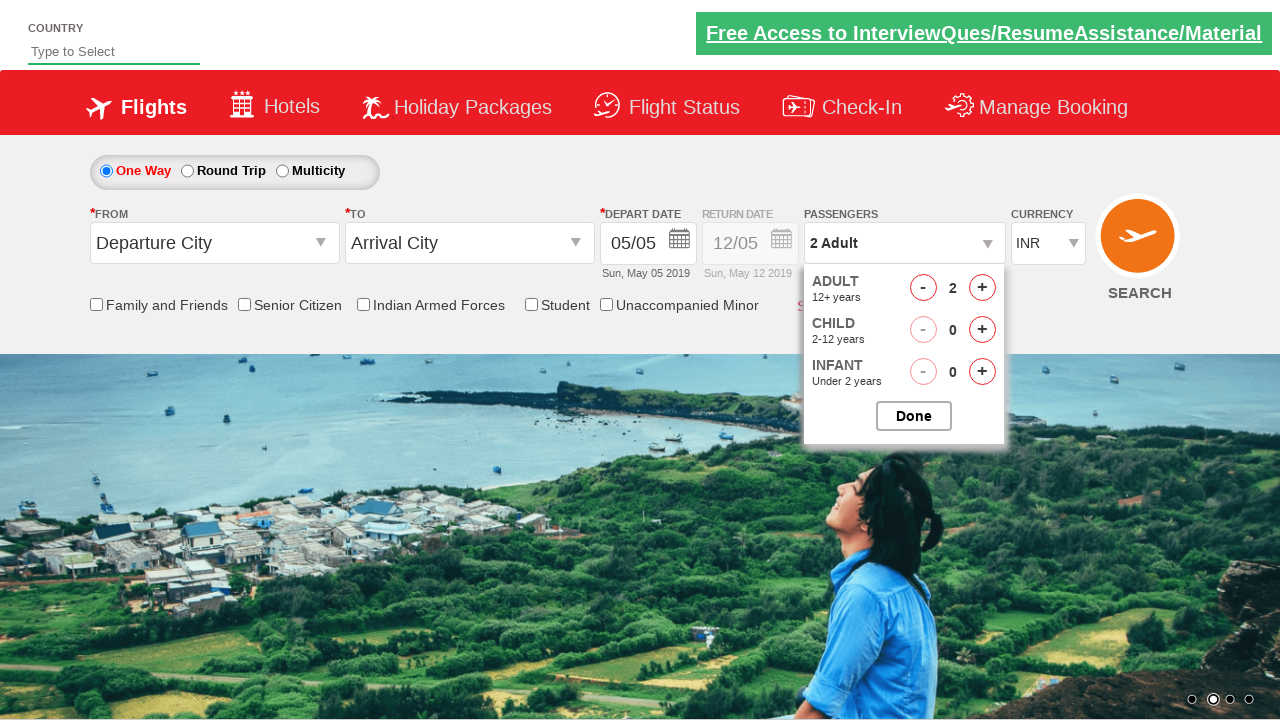

Clicked adult increment button (click 2 of 4) at (982, 288) on #hrefIncAdt
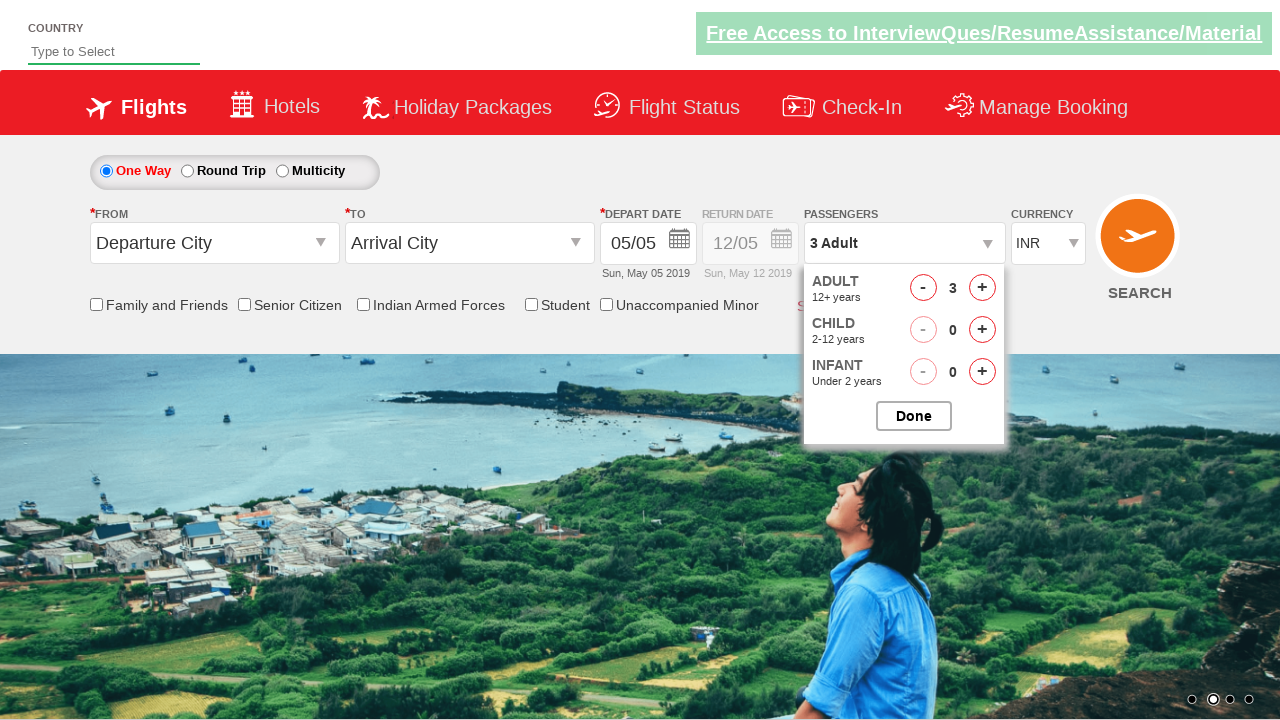

Clicked adult increment button (click 3 of 4) at (982, 288) on #hrefIncAdt
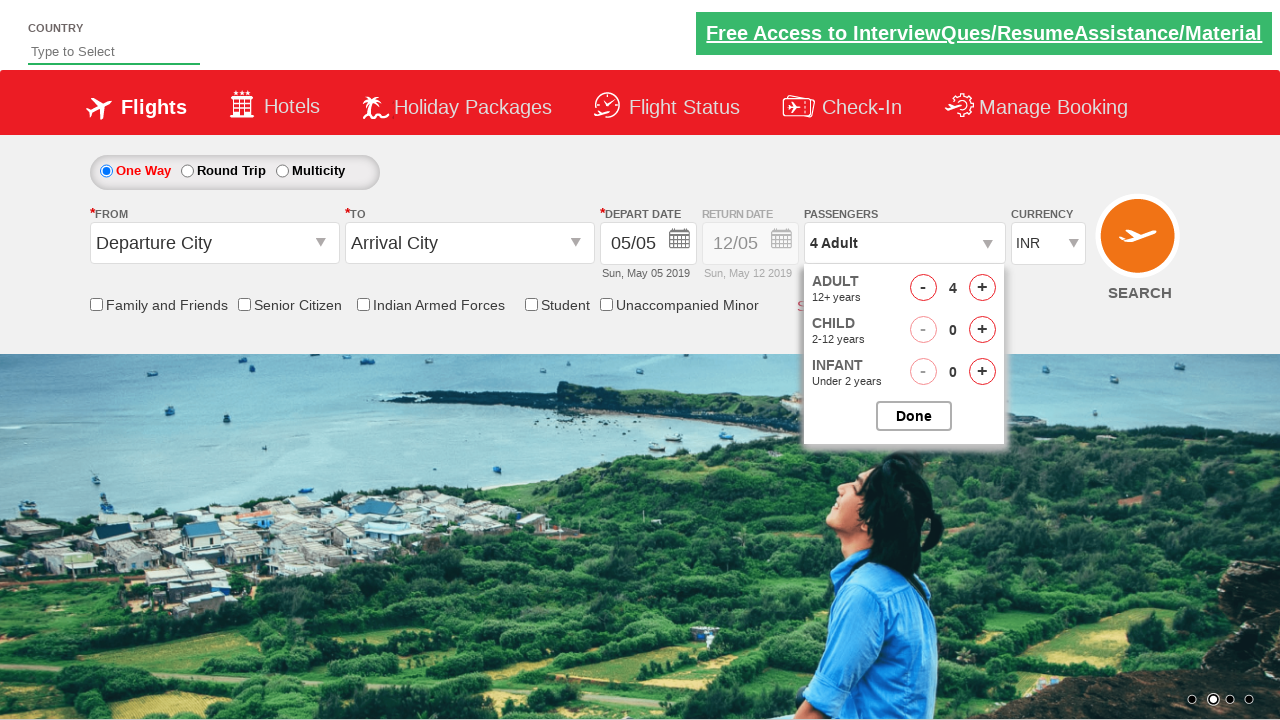

Clicked adult increment button (click 4 of 4) at (982, 288) on #hrefIncAdt
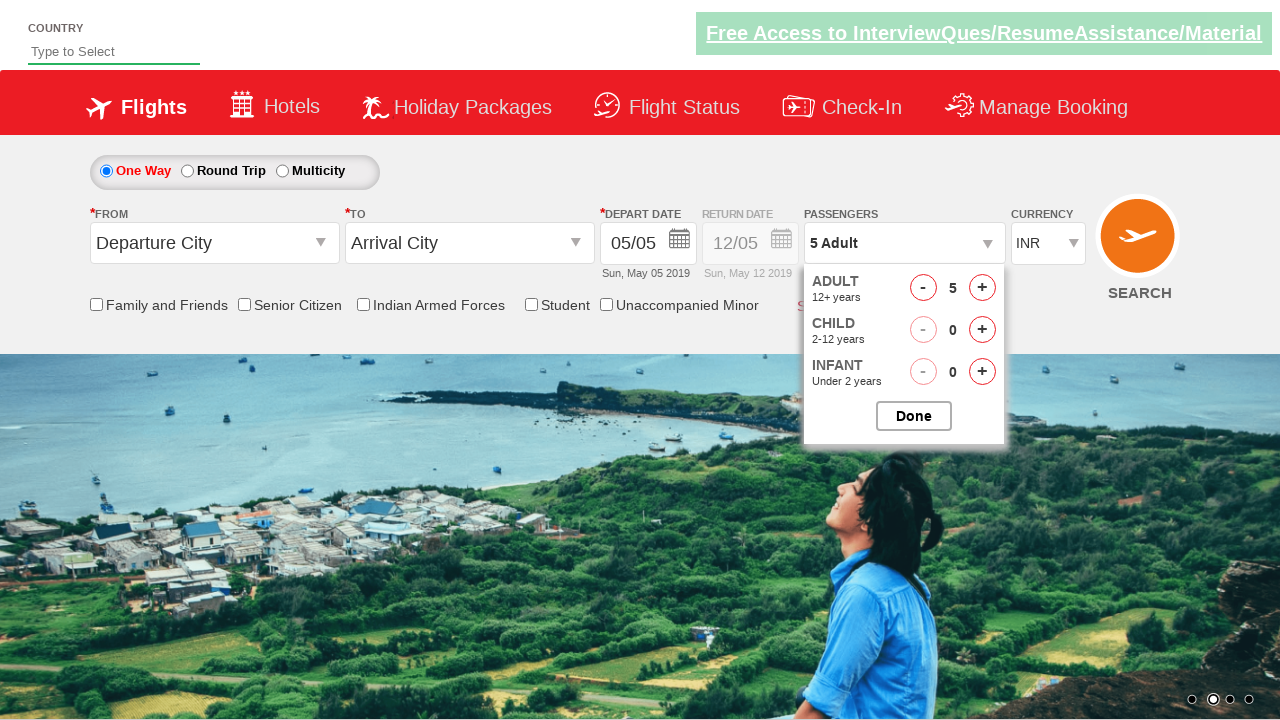

Clicked child increment button (click 1 of 2) at (982, 330) on #hrefIncChd
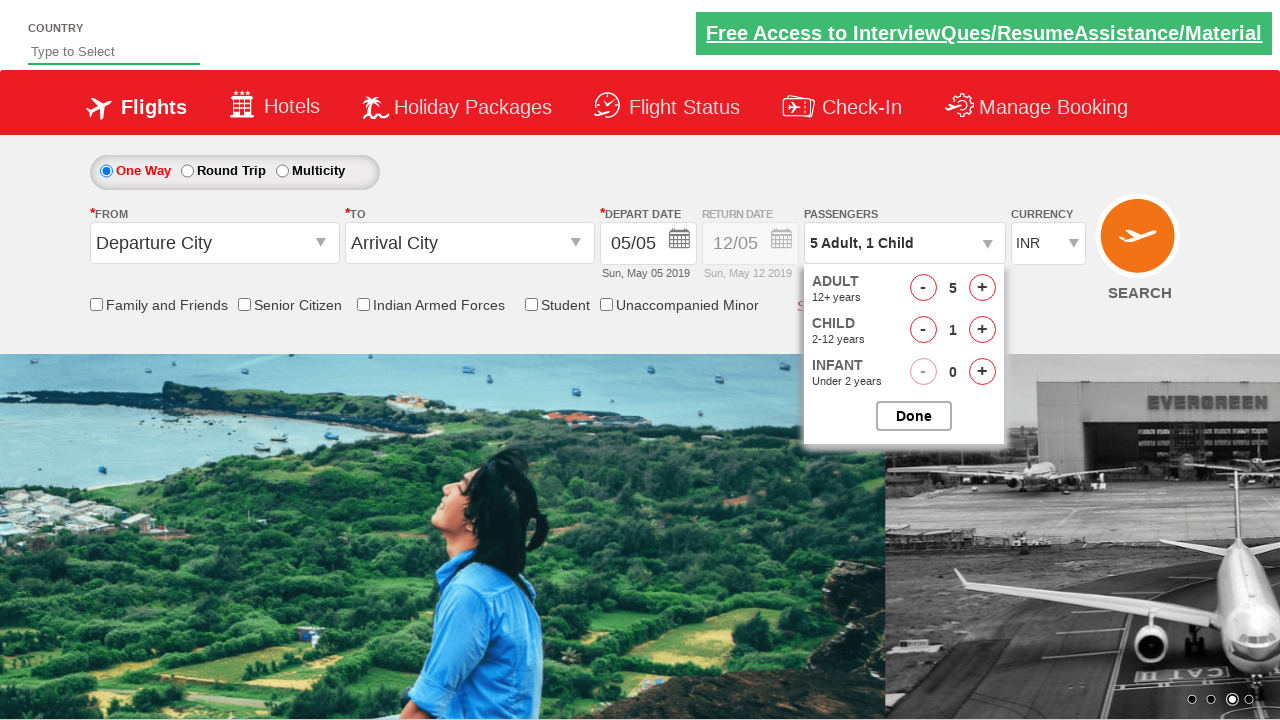

Clicked child increment button (click 2 of 2) at (982, 330) on #hrefIncChd
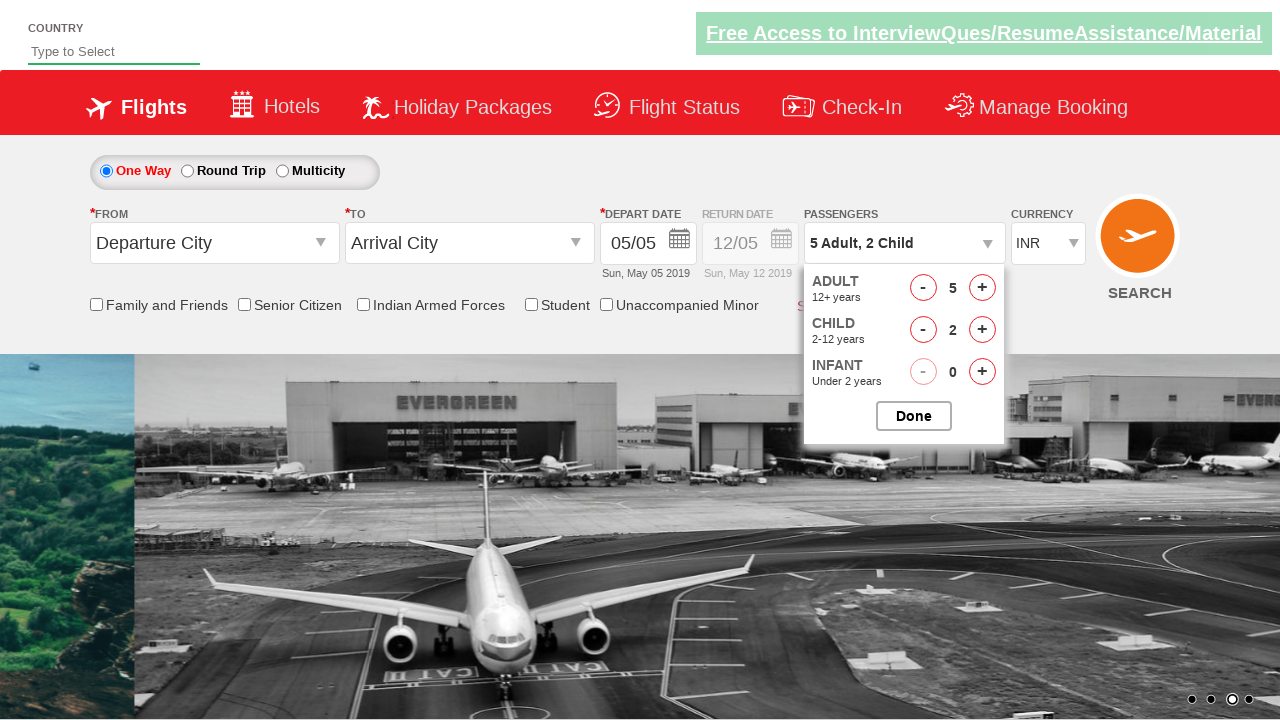

Passenger info dropdown is present and updated
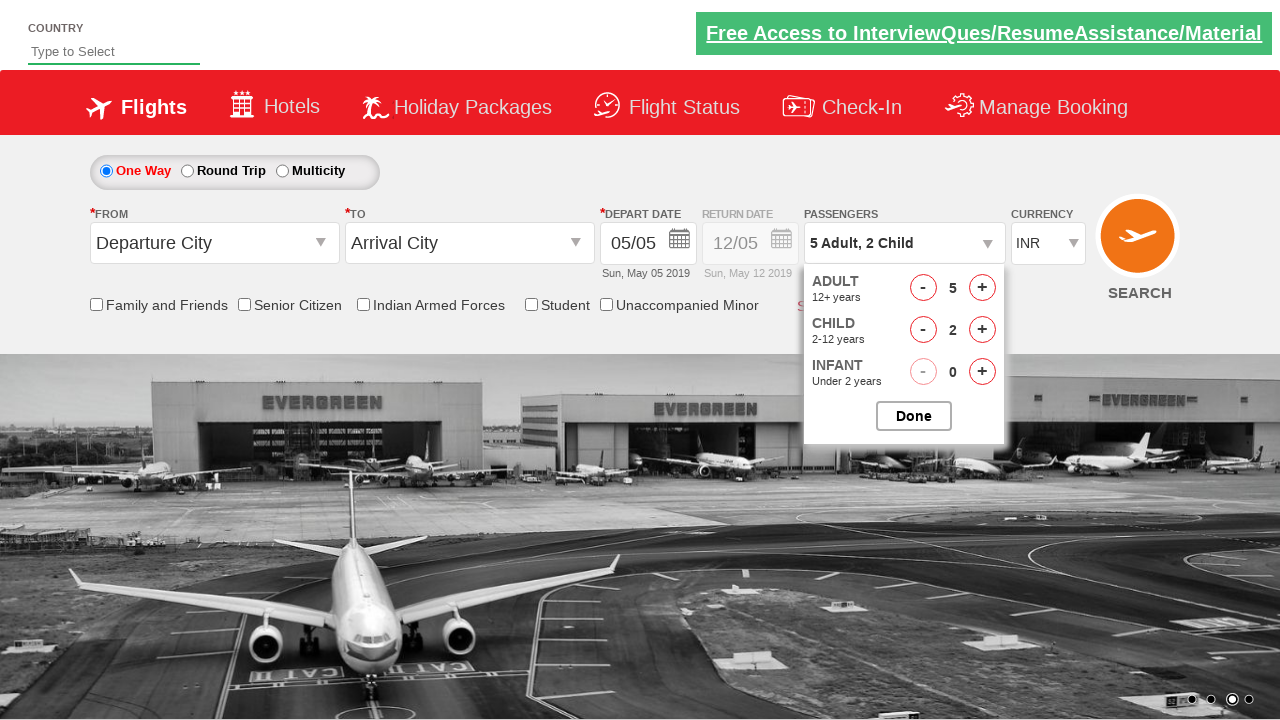

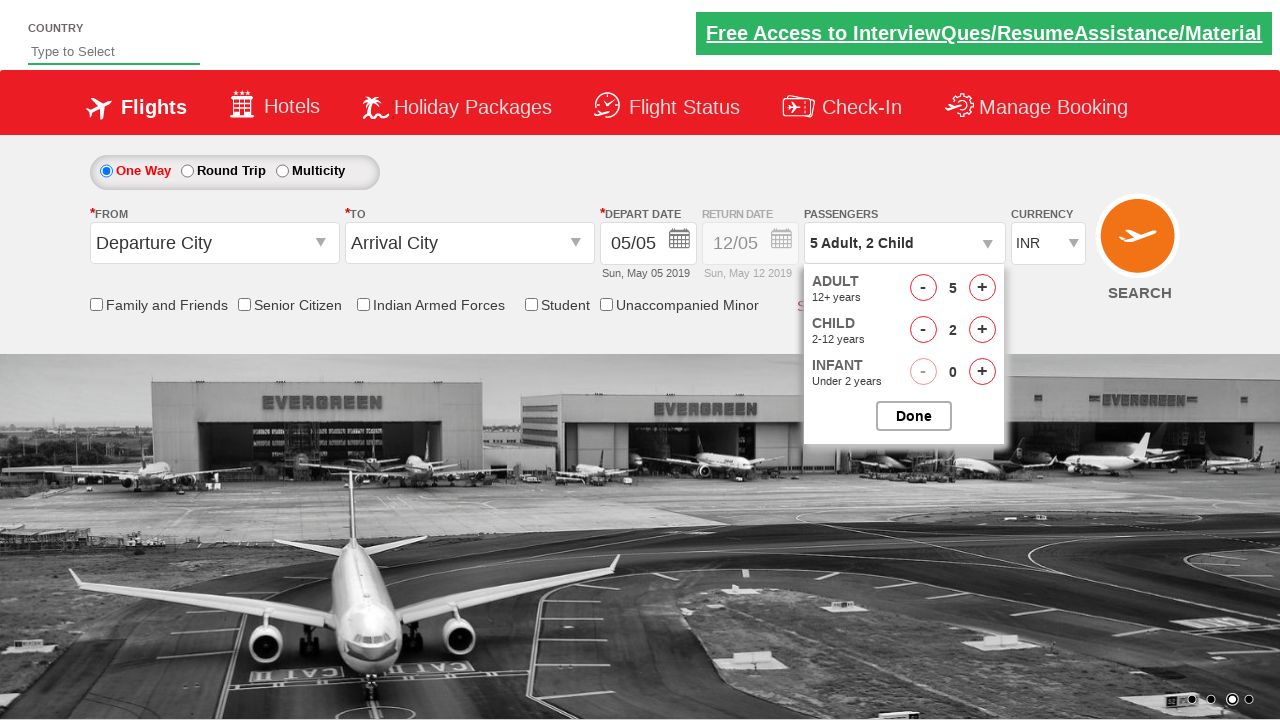